Navigates to Python.org homepage and verifies that event widget elements are present and accessible

Starting URL: https://www.python.org/

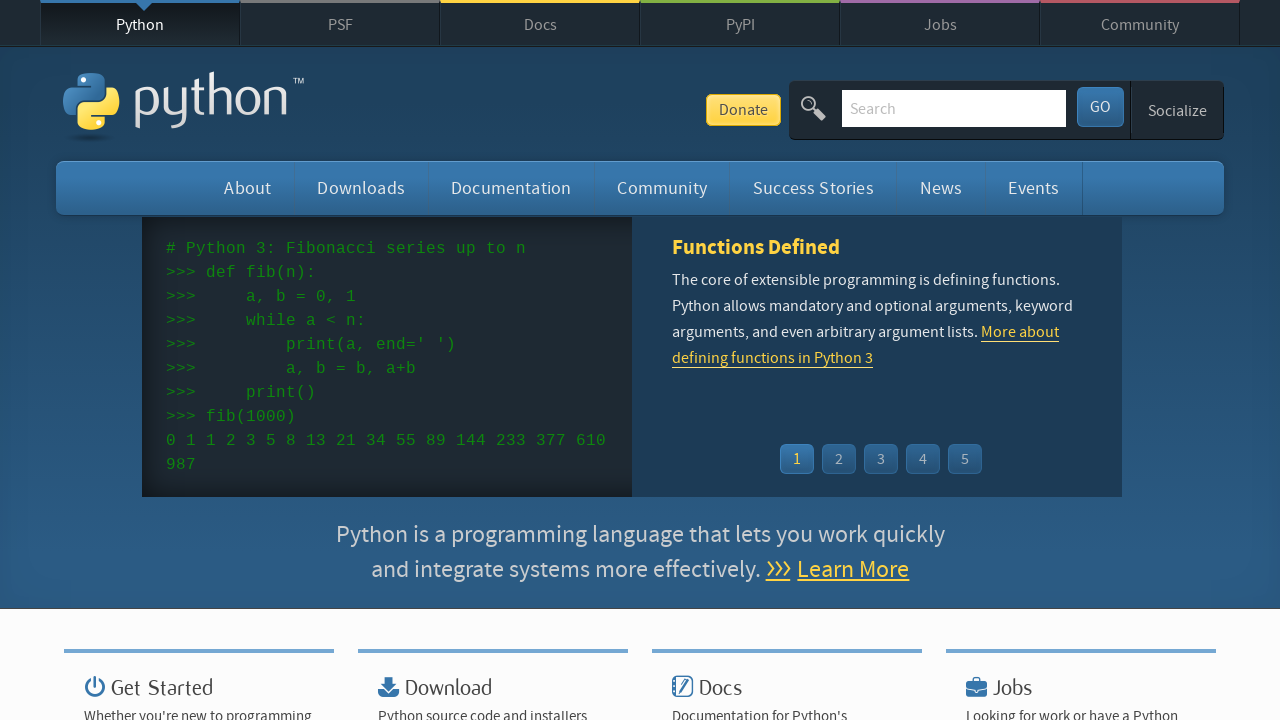

Navigated to Python.org homepage
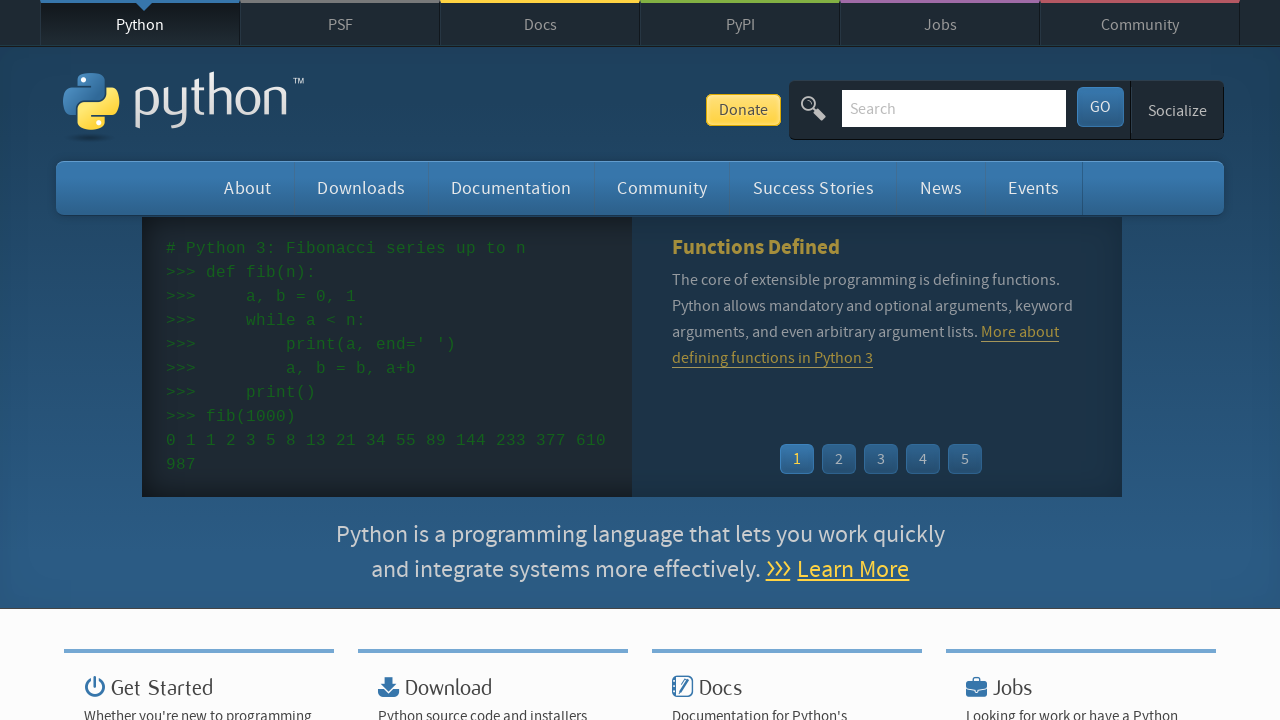

Event widget element loaded
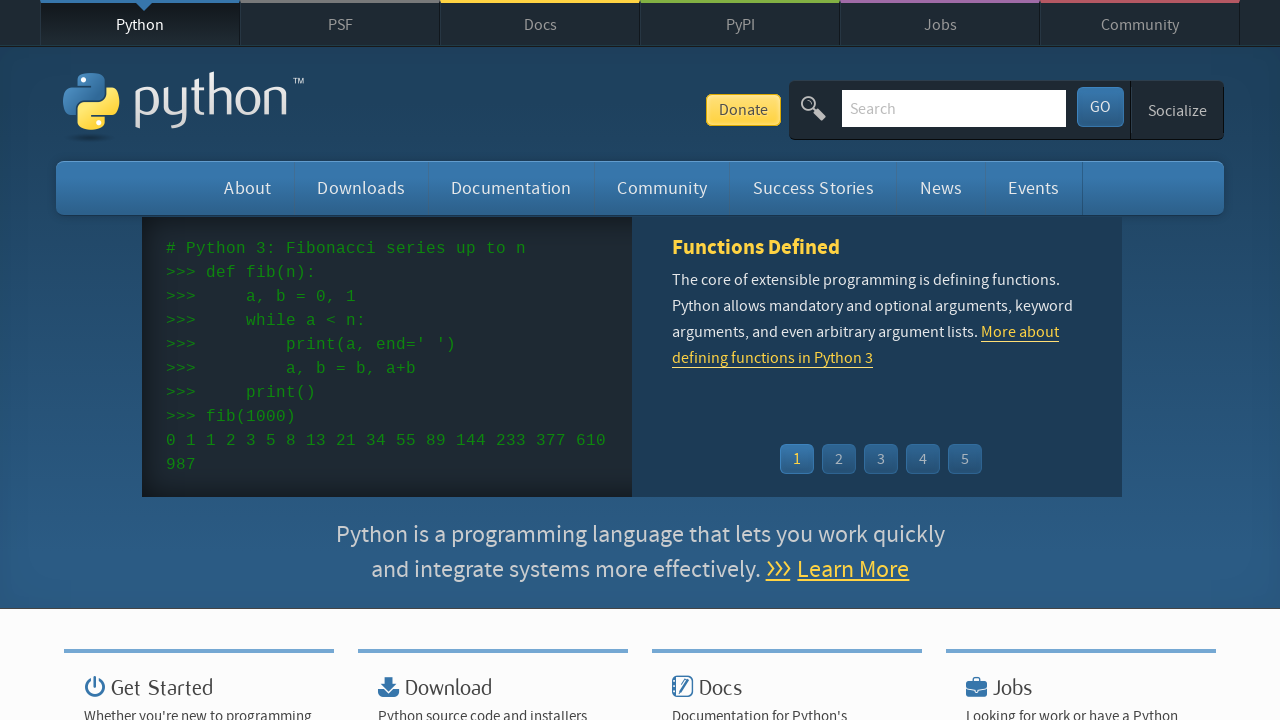

Event time elements verified to be present
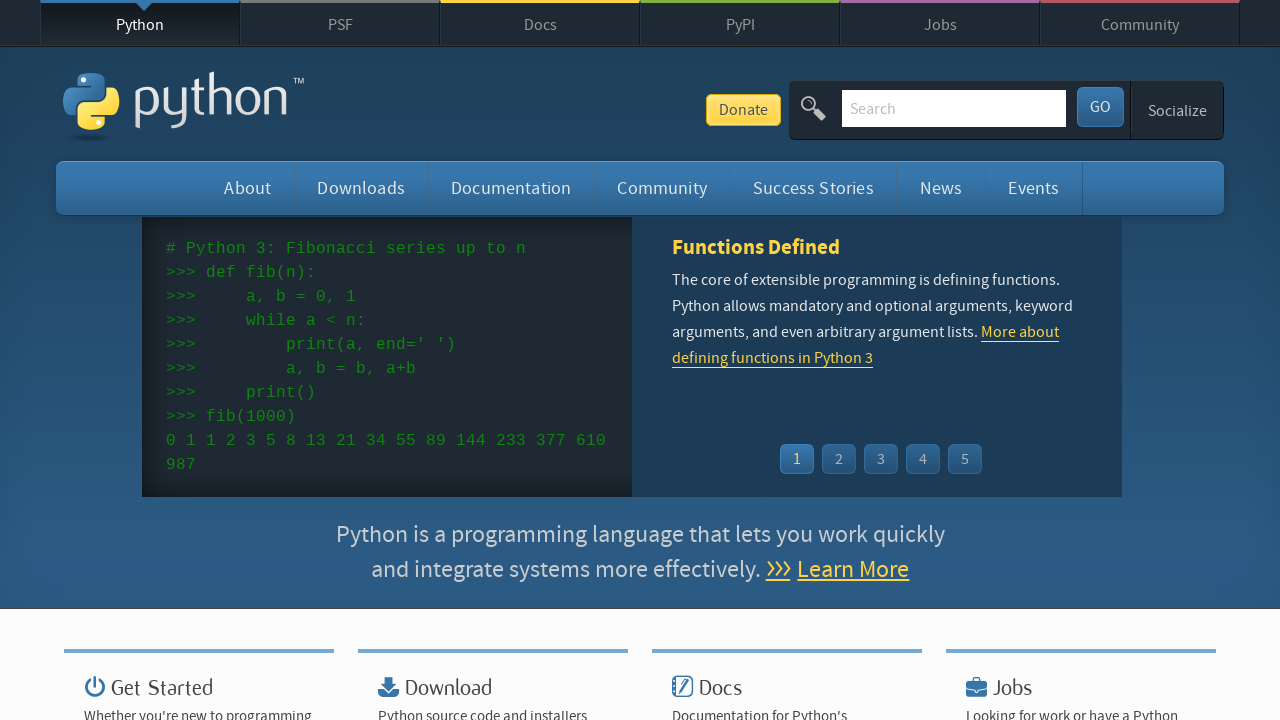

Event name/link elements verified to be present
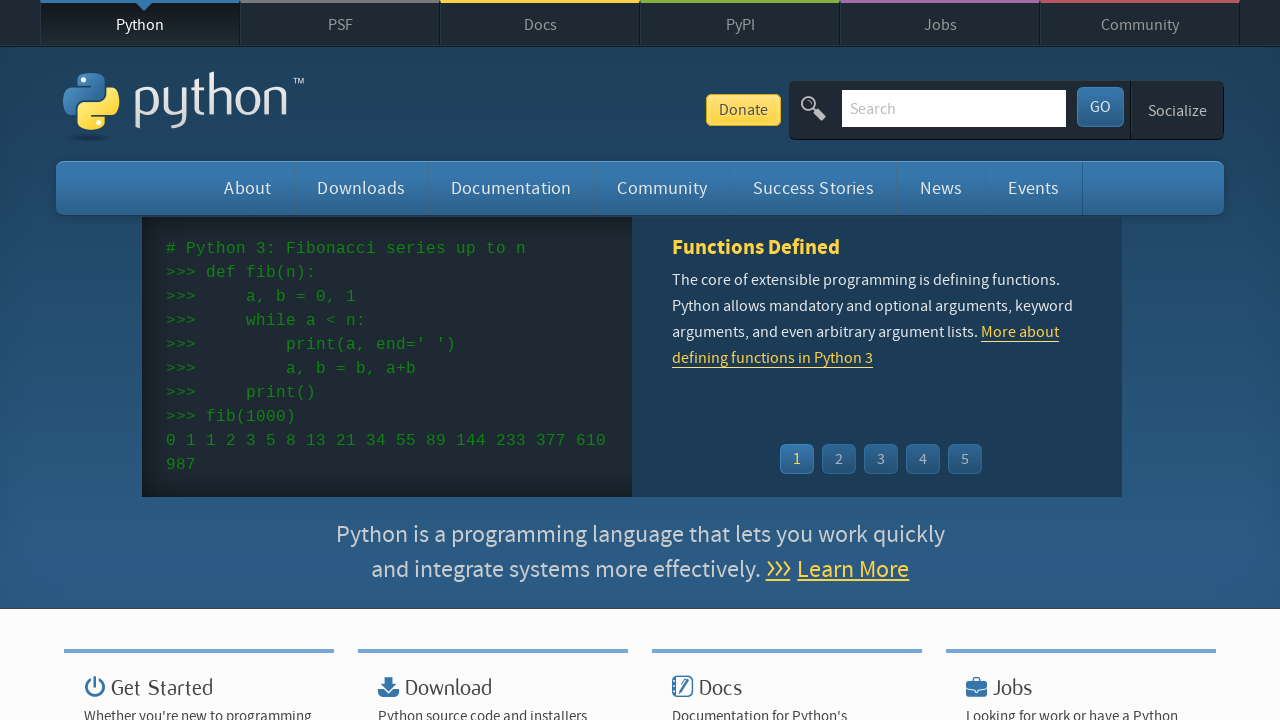

Hovered over first event element to verify interactivity at (931, 360) on .event-widget li a >> nth=0
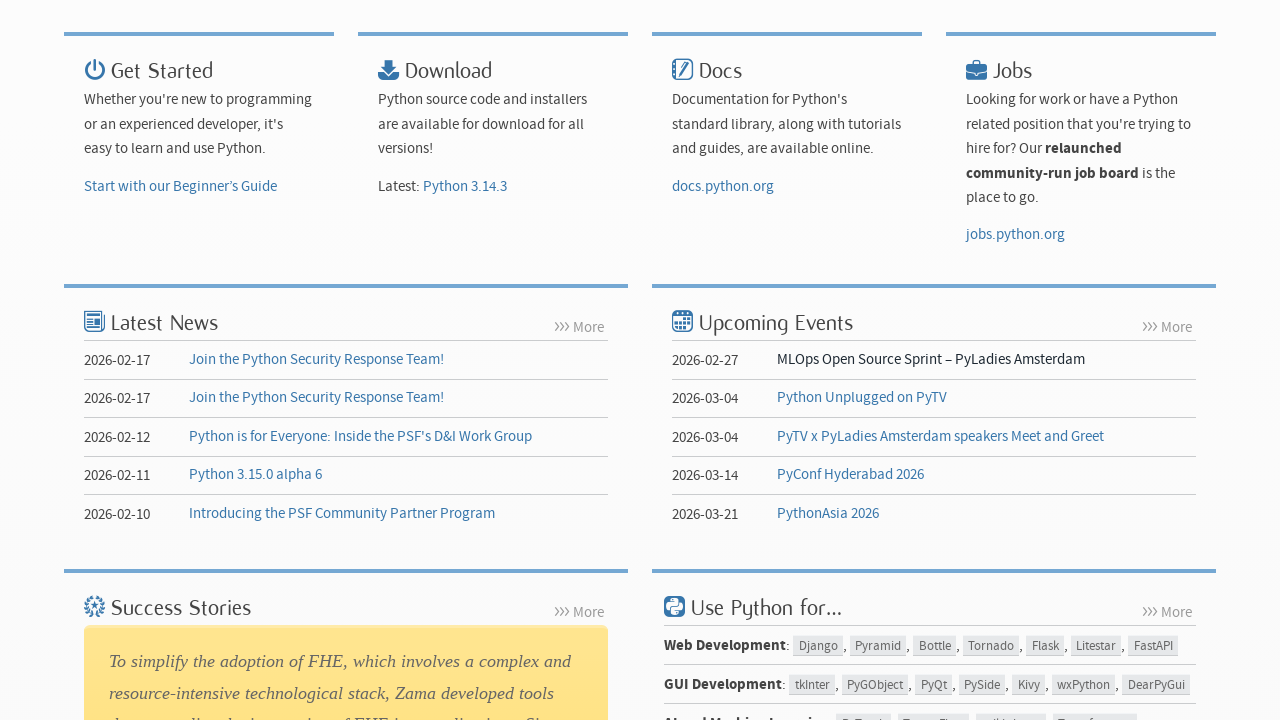

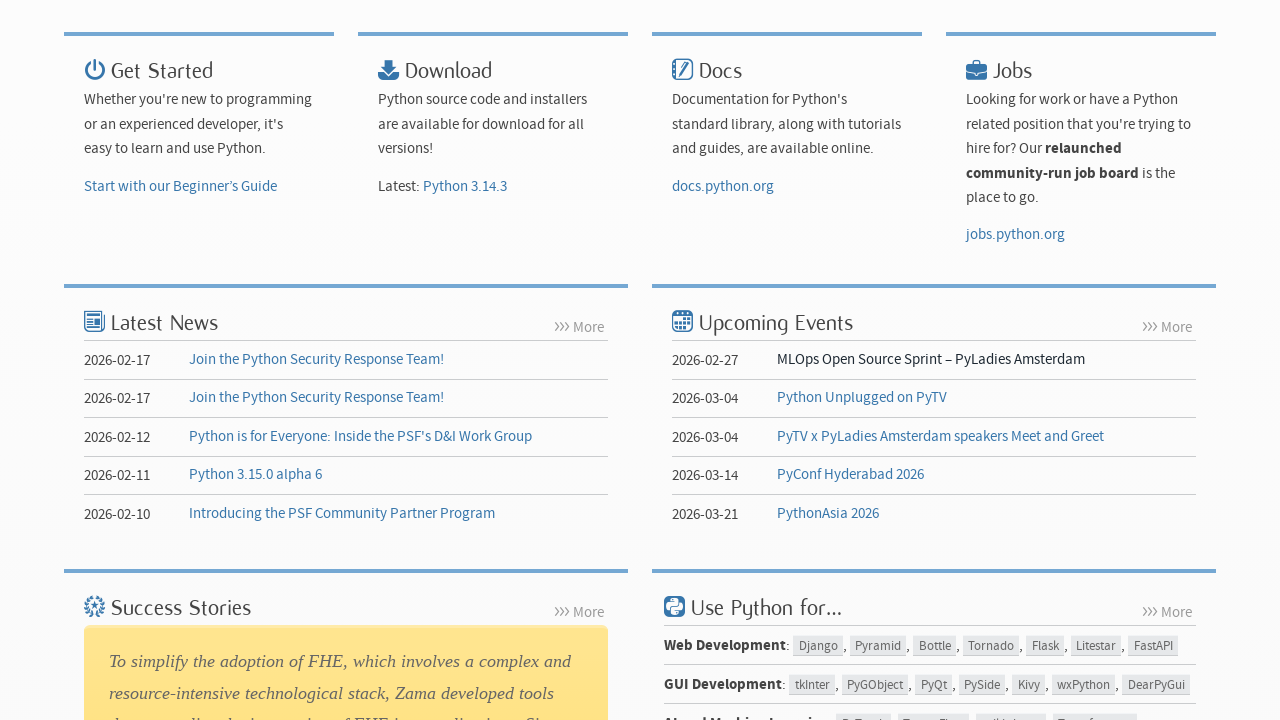